Extracts and verifies text from a specific cell in a web table

Starting URL: https://rahulshettyacademy.com/AutomationPractice/#

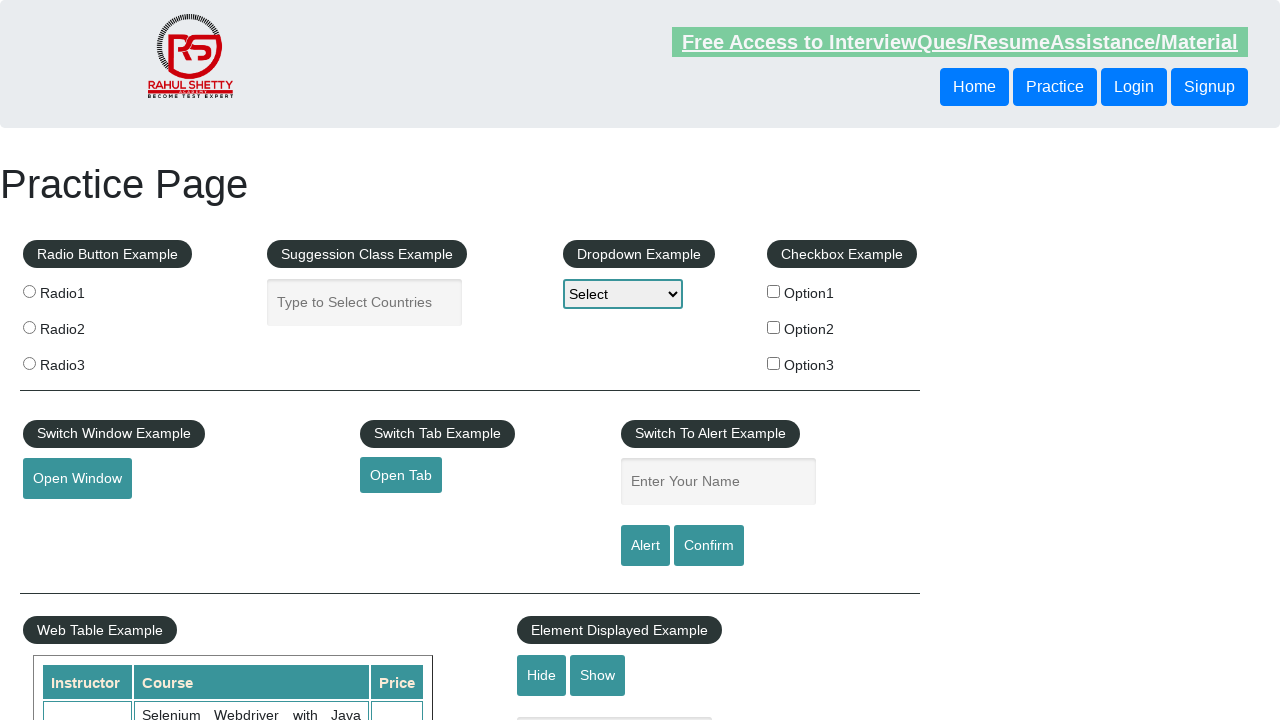

Located table cell at row 9, column 2
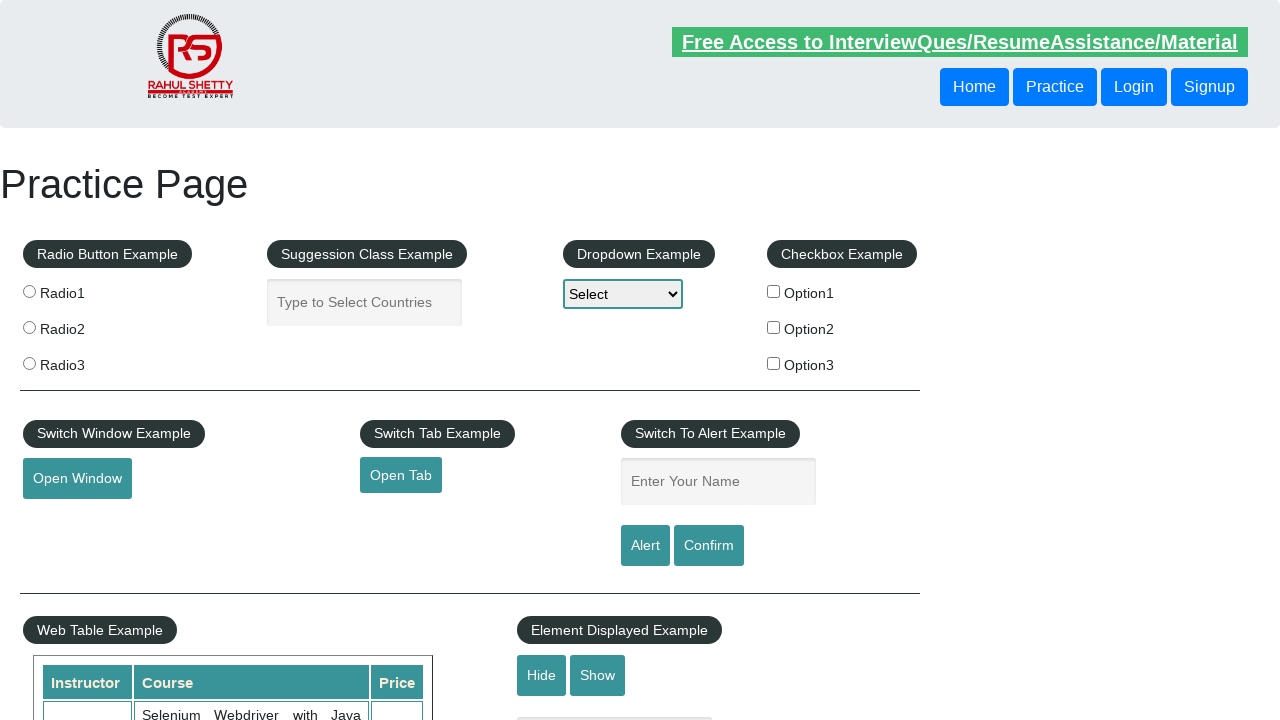

Extracted text content from table cell
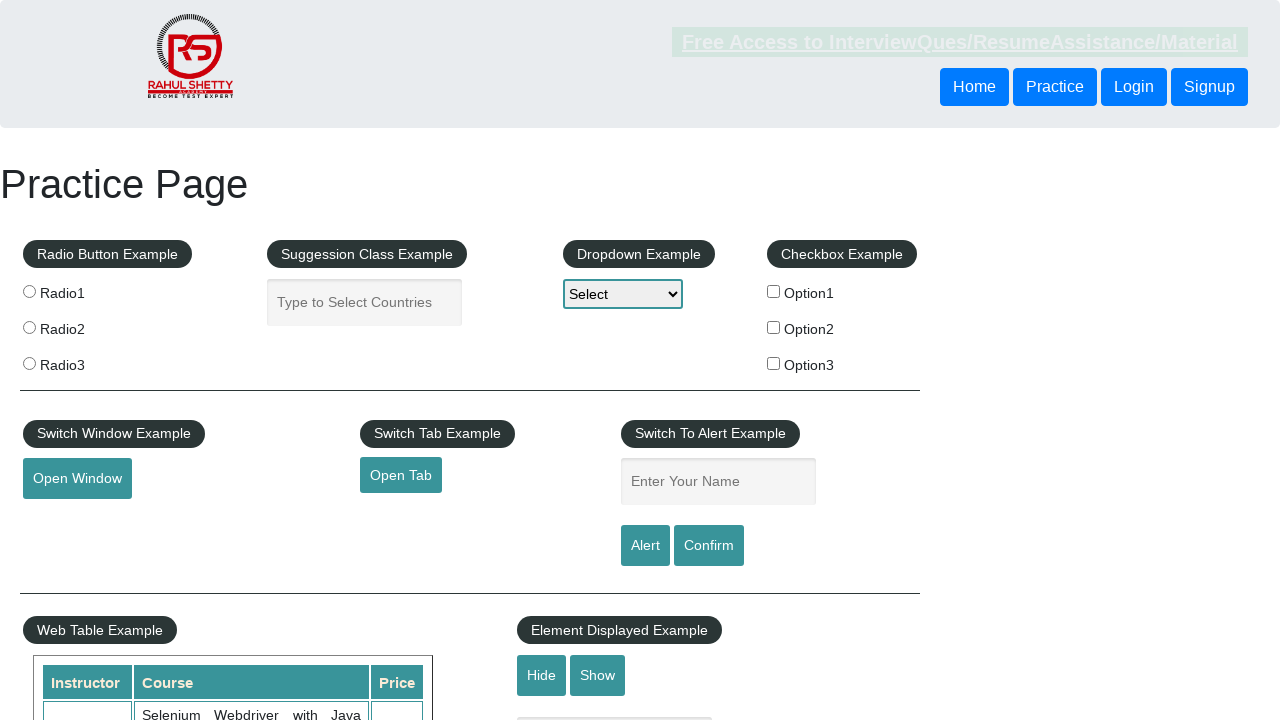

Verified that 'Python' is present in the extracted text
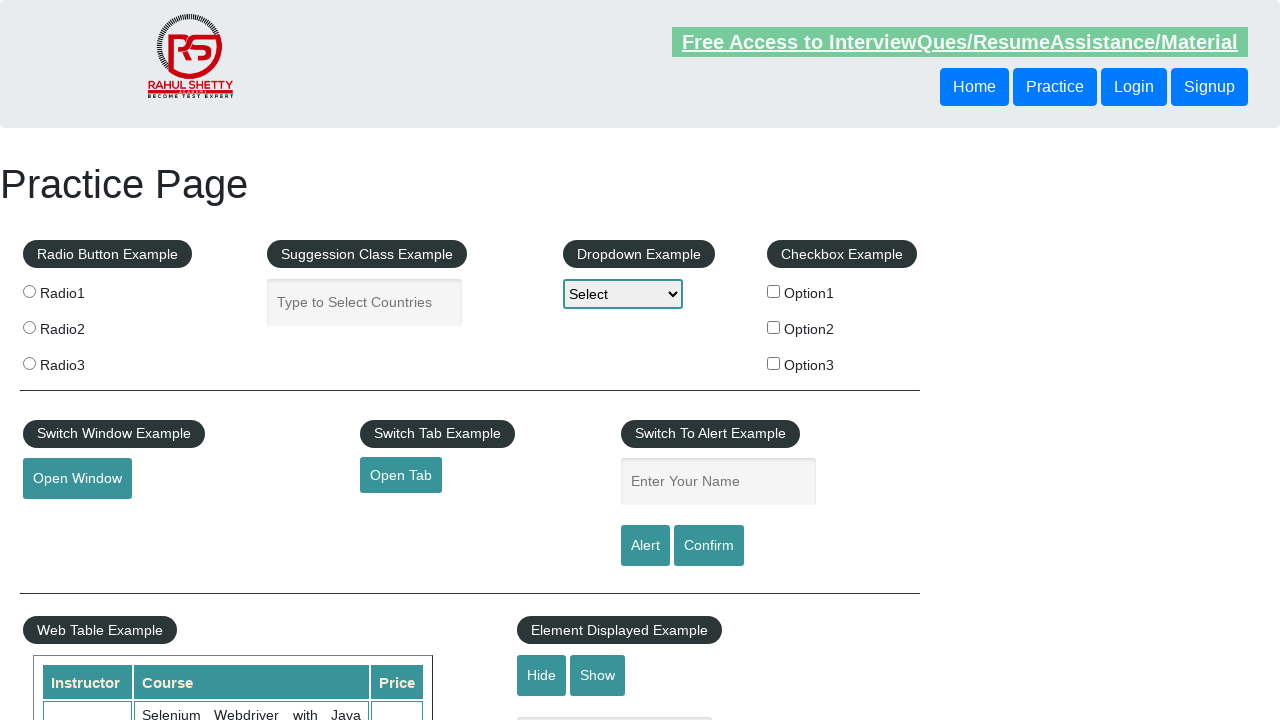

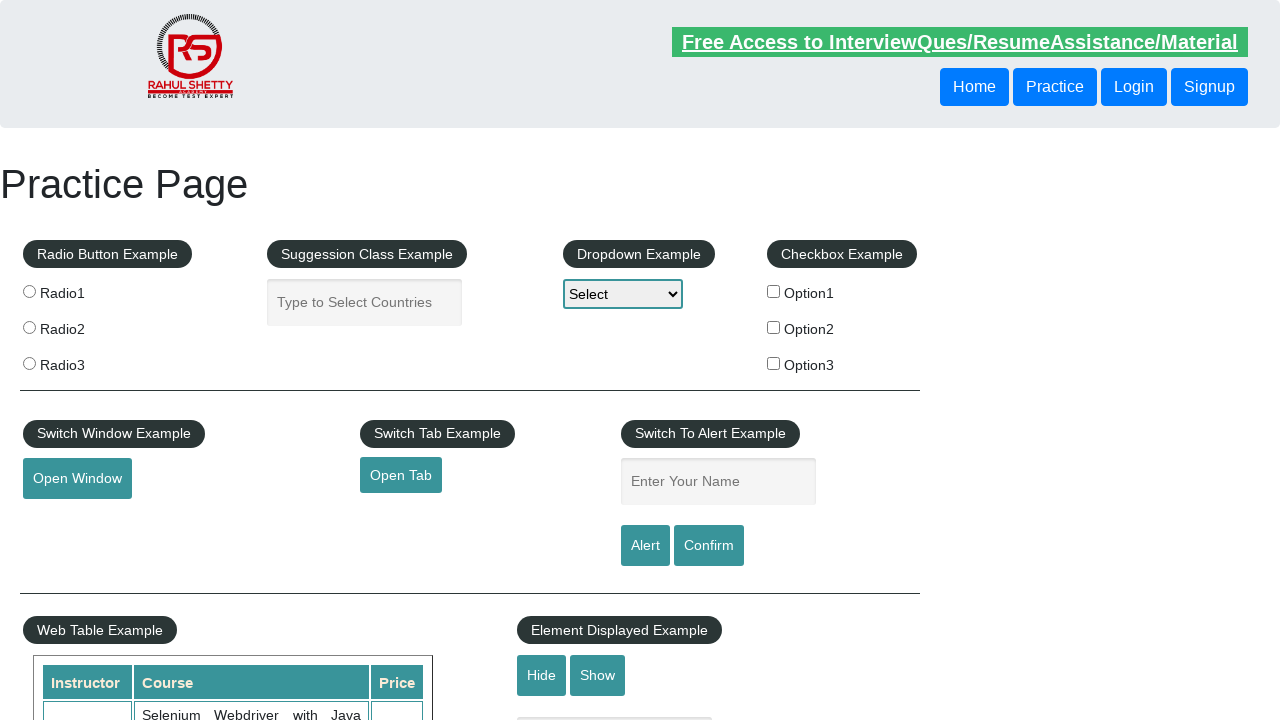